Tests form submission by clicking a checkbox, selecting a radio button, and submitting the form, then verifies the success message is displayed.

Starting URL: https://www.selenium.dev/selenium/web/web-form.html

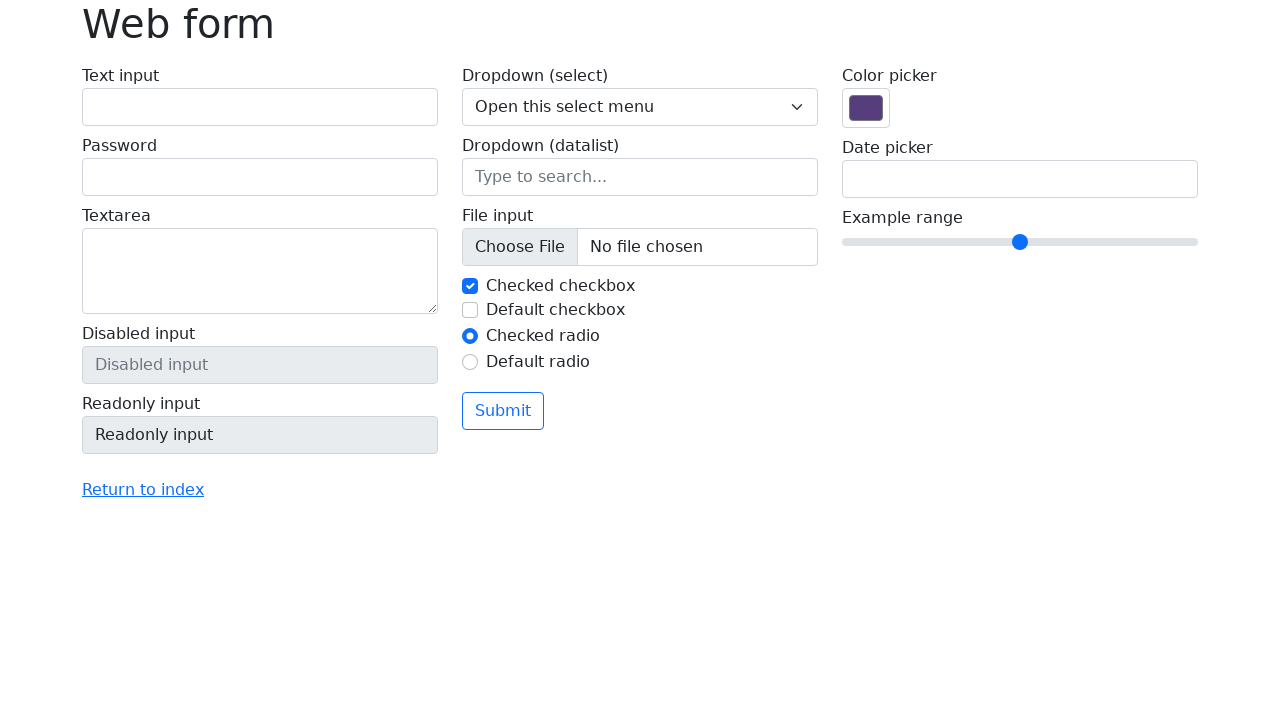

Clicked the second checkbox at (470, 310) on #my-check-2
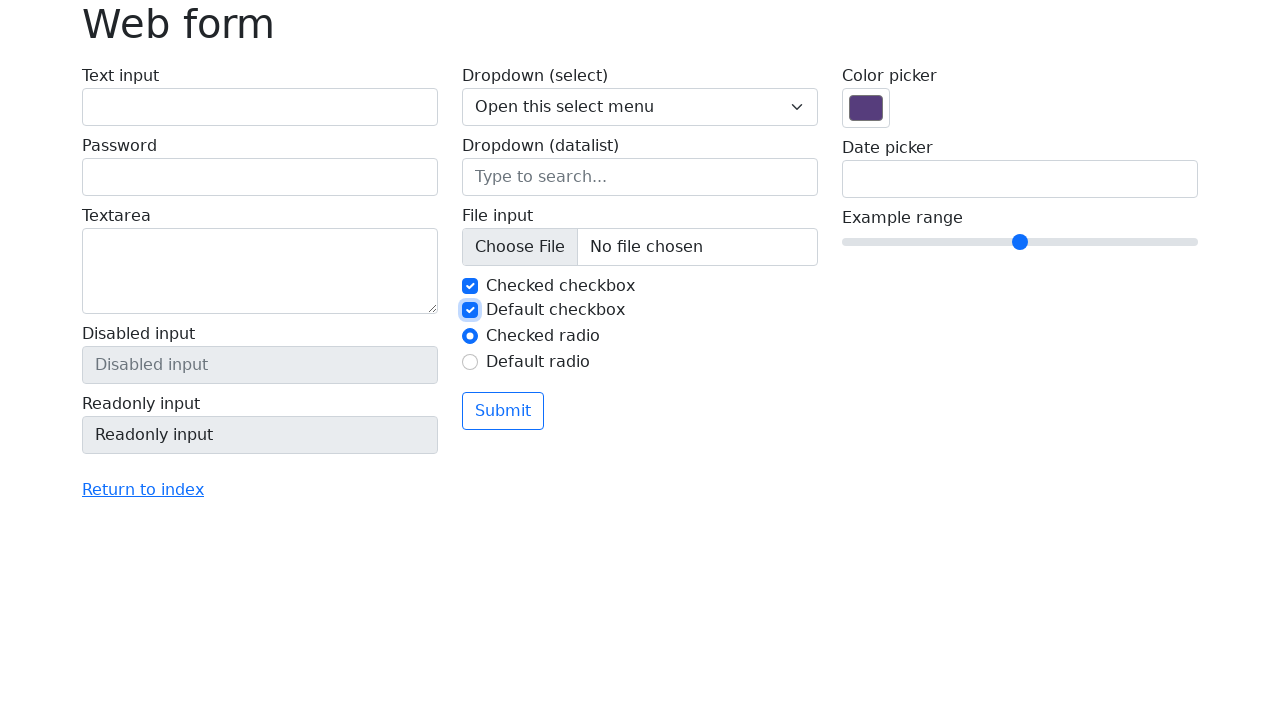

Clicked the second radio button at (470, 362) on #my-radio-2
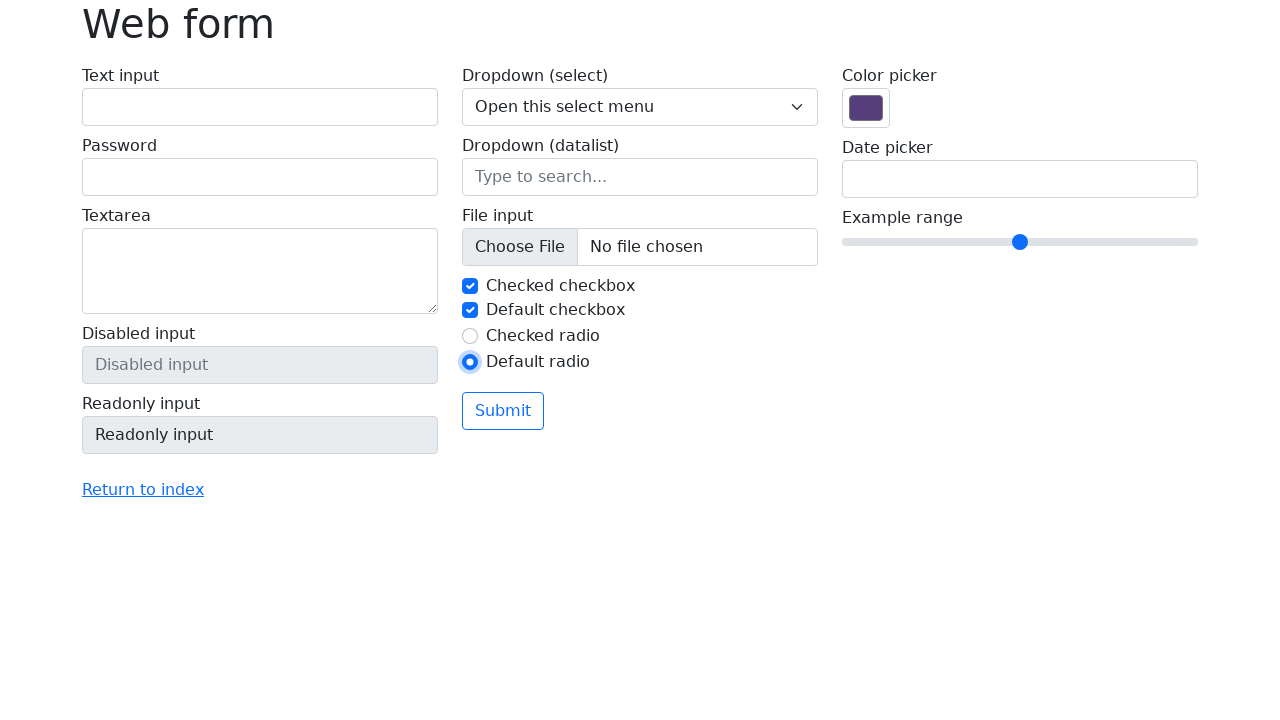

Clicked the submit button at (503, 411) on [type='submit']
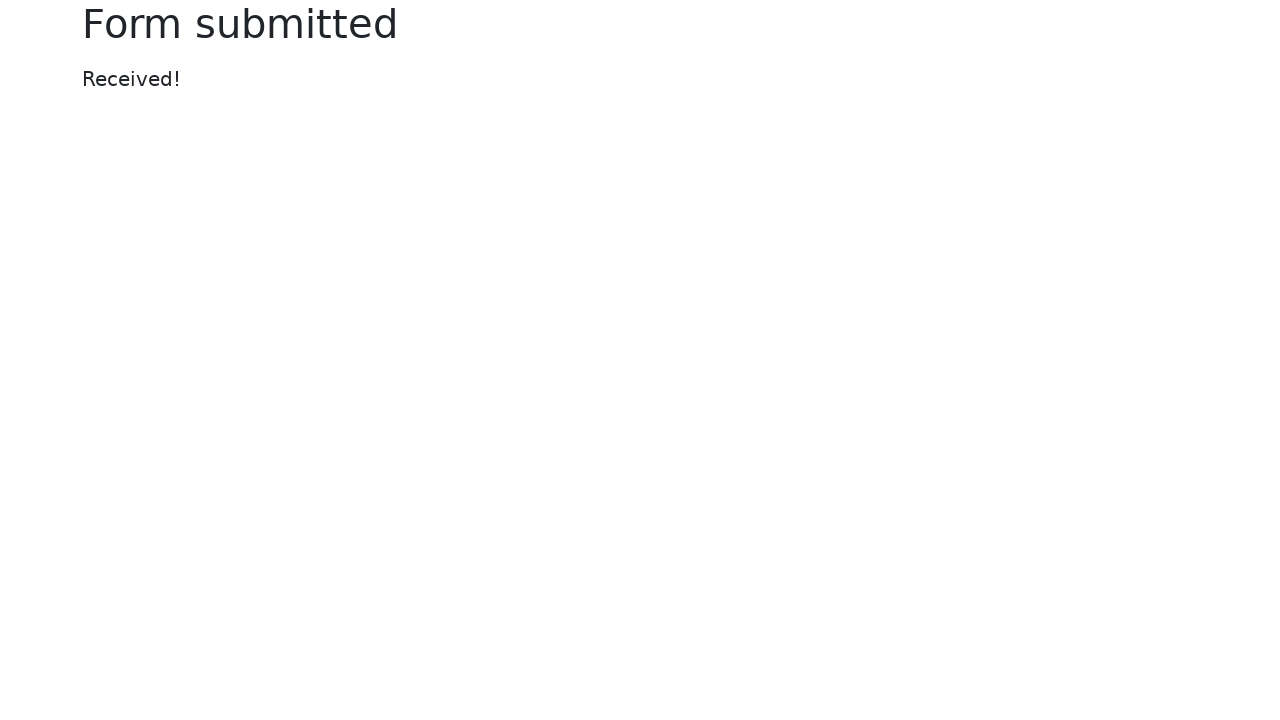

Success message header loaded
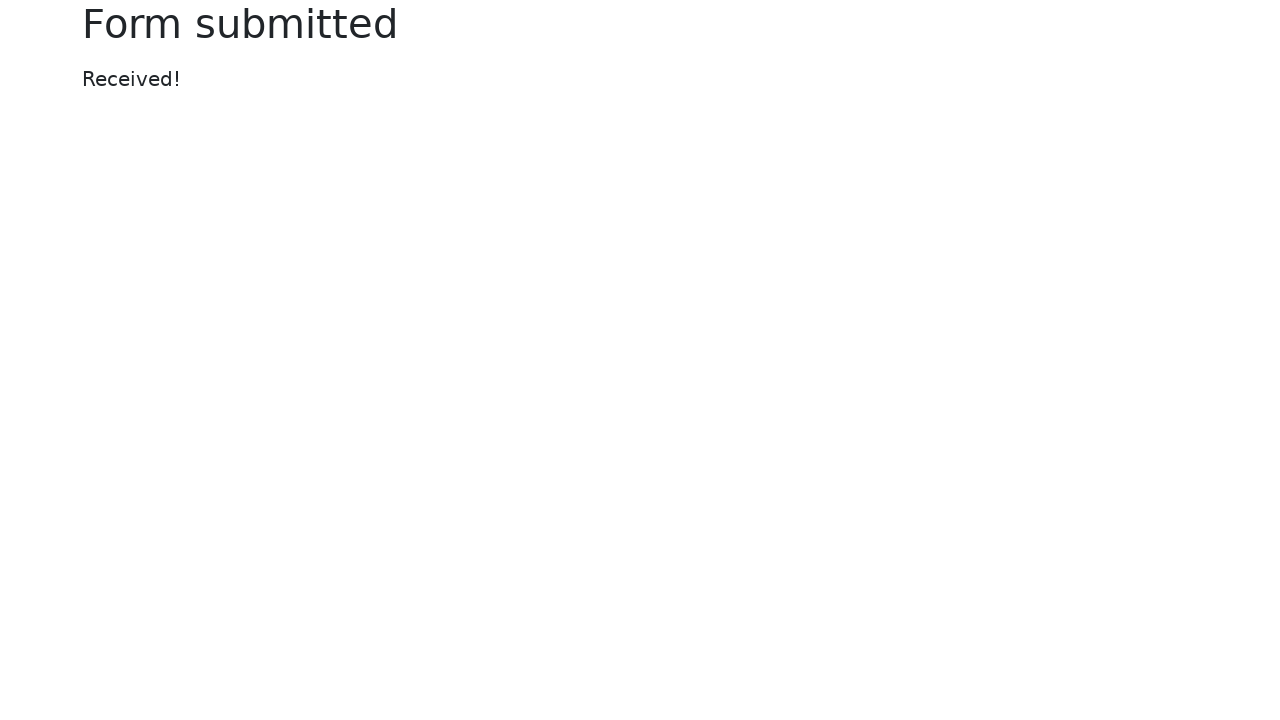

Retrieved header text: 'Form submitted'
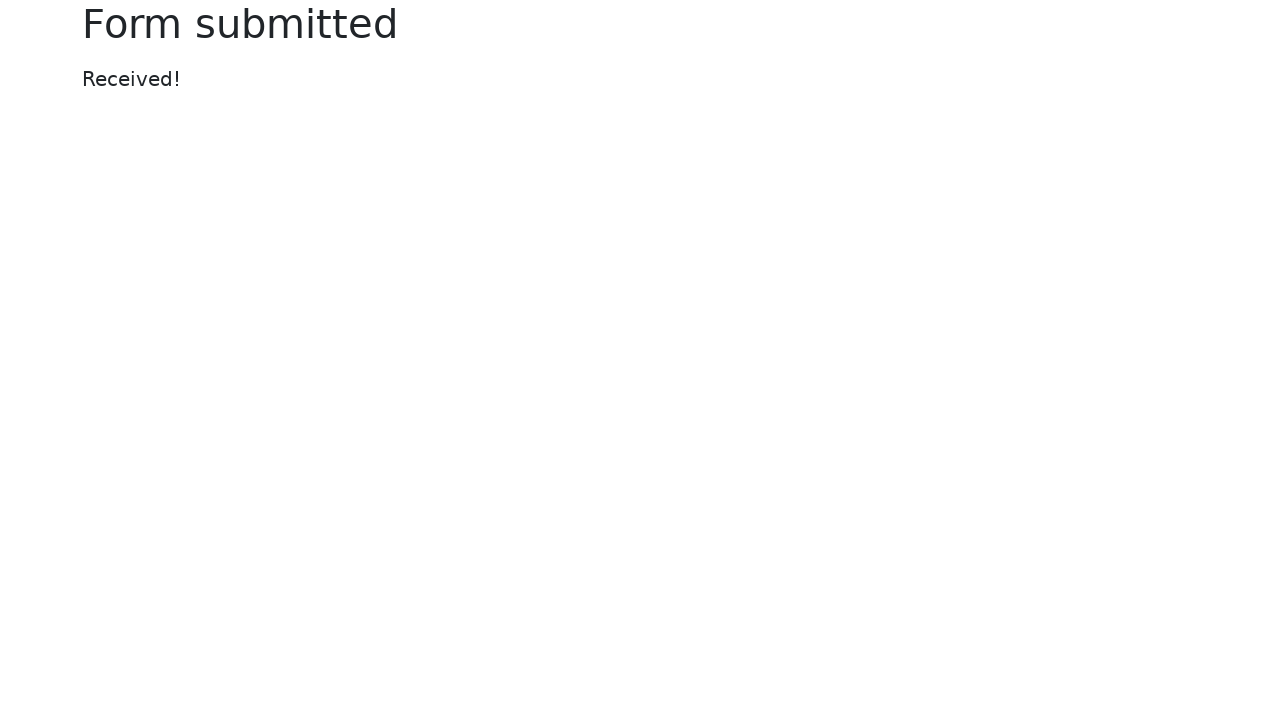

Verified that form submission success message is displayed
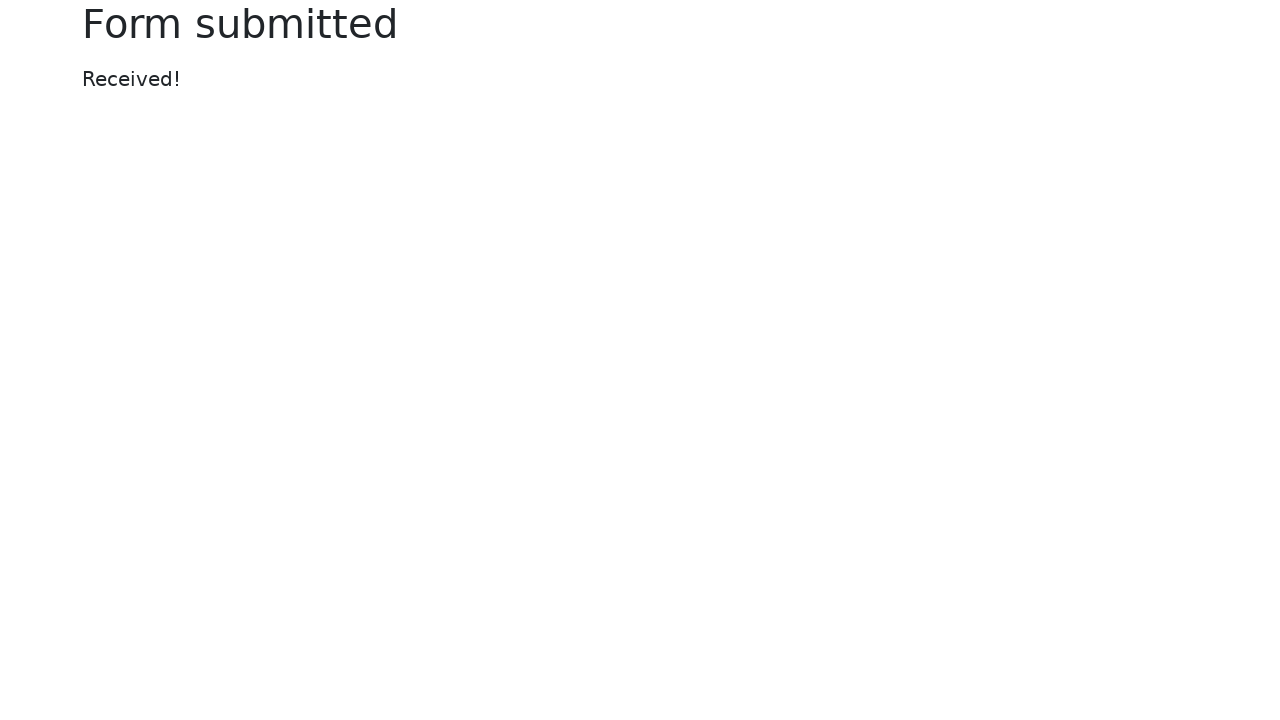

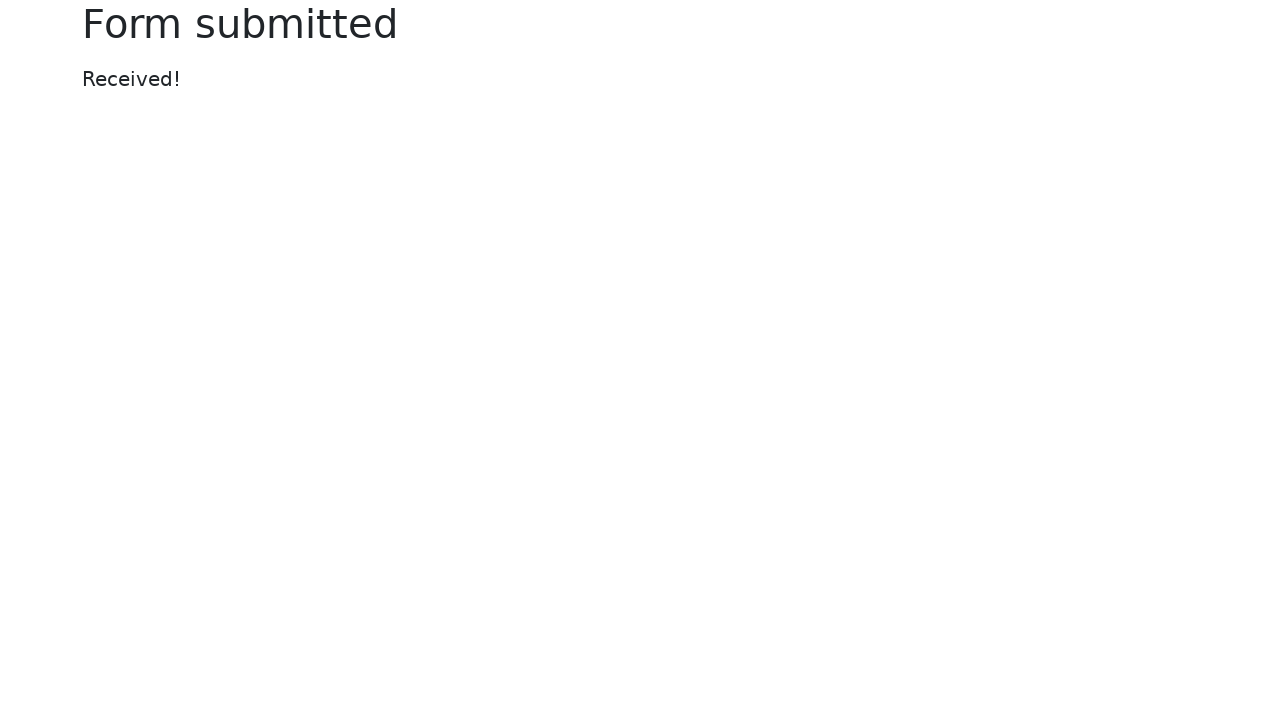